Tests browser navigation methods by clicking a link, then using back, forward, and refresh navigation controls

Starting URL: https://parabank.parasoft.com/

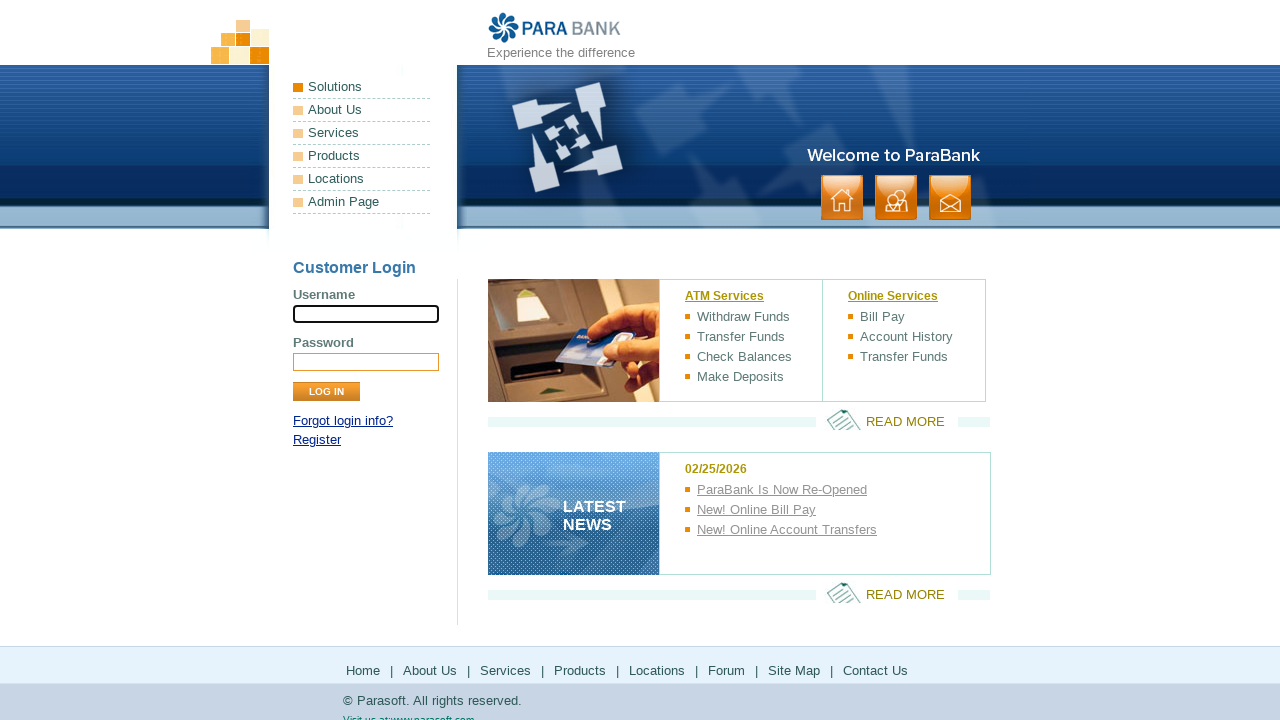

Clicked on 'ParaBank Is Now Re-Opened' link at (838, 490) on //*[@id="rightPanel"]/ul[3]/li[2]/a
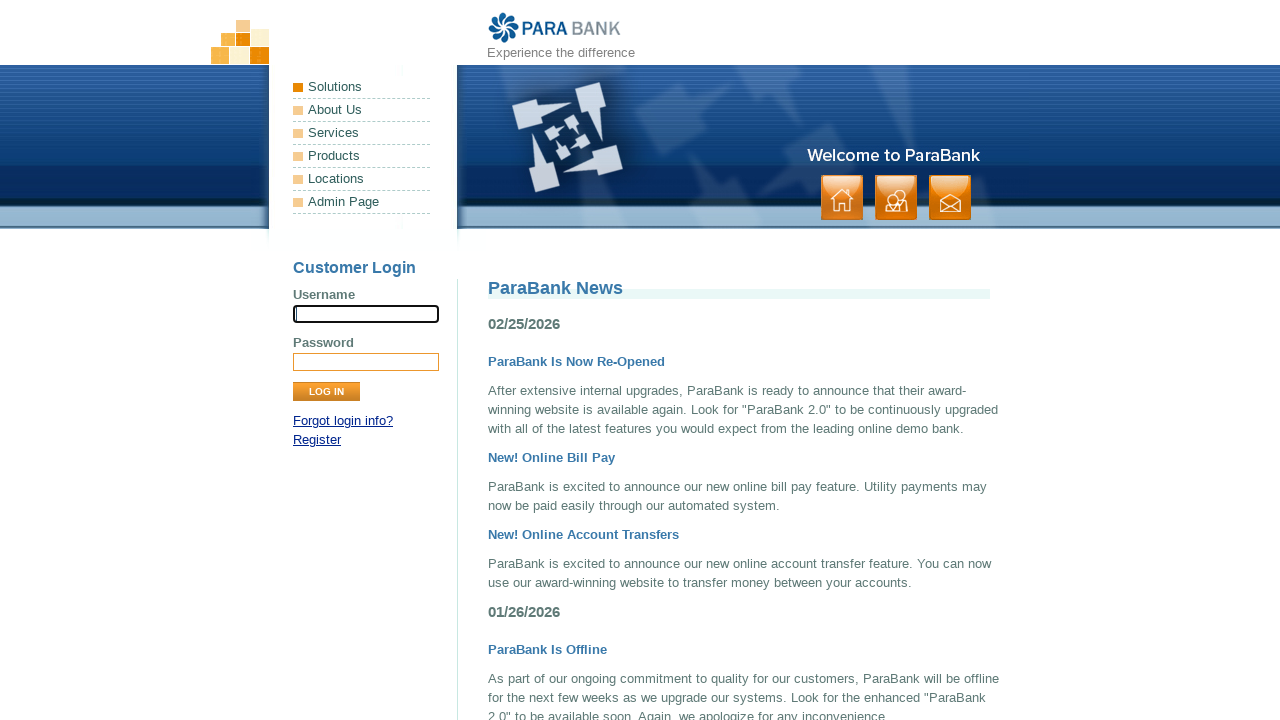

Waited for page to load after clicking link
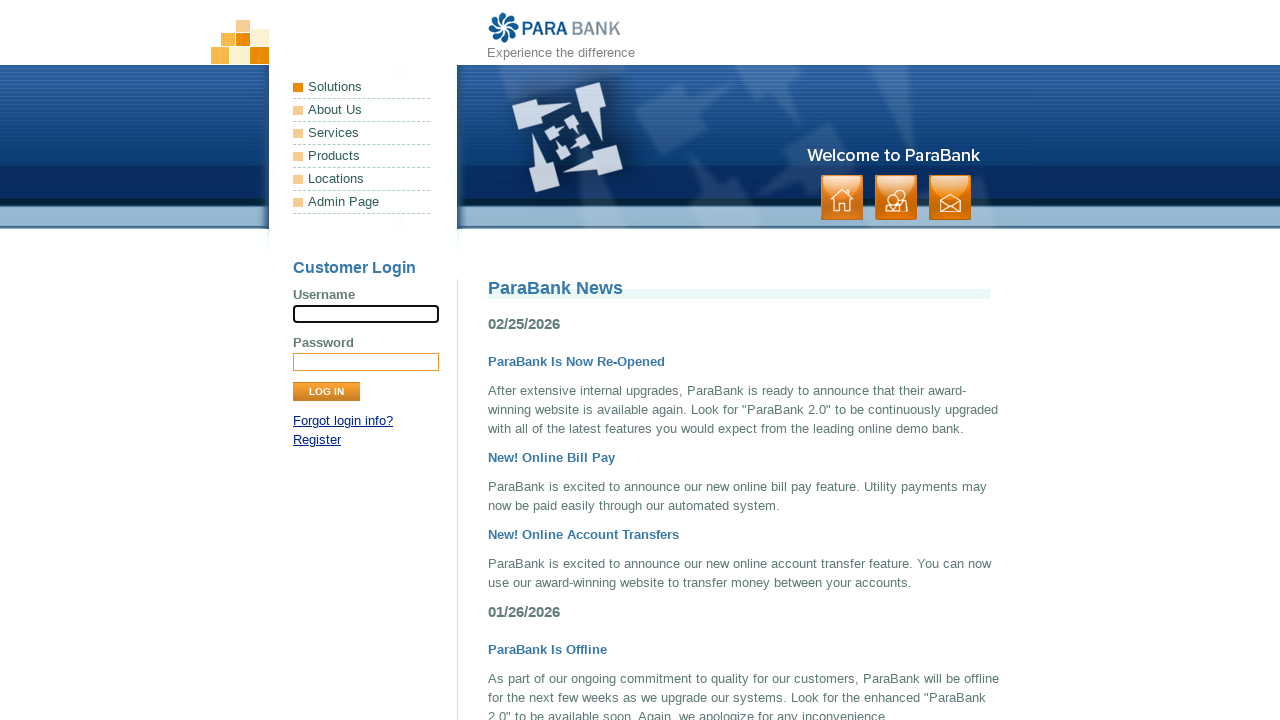

Navigated backward to previous page
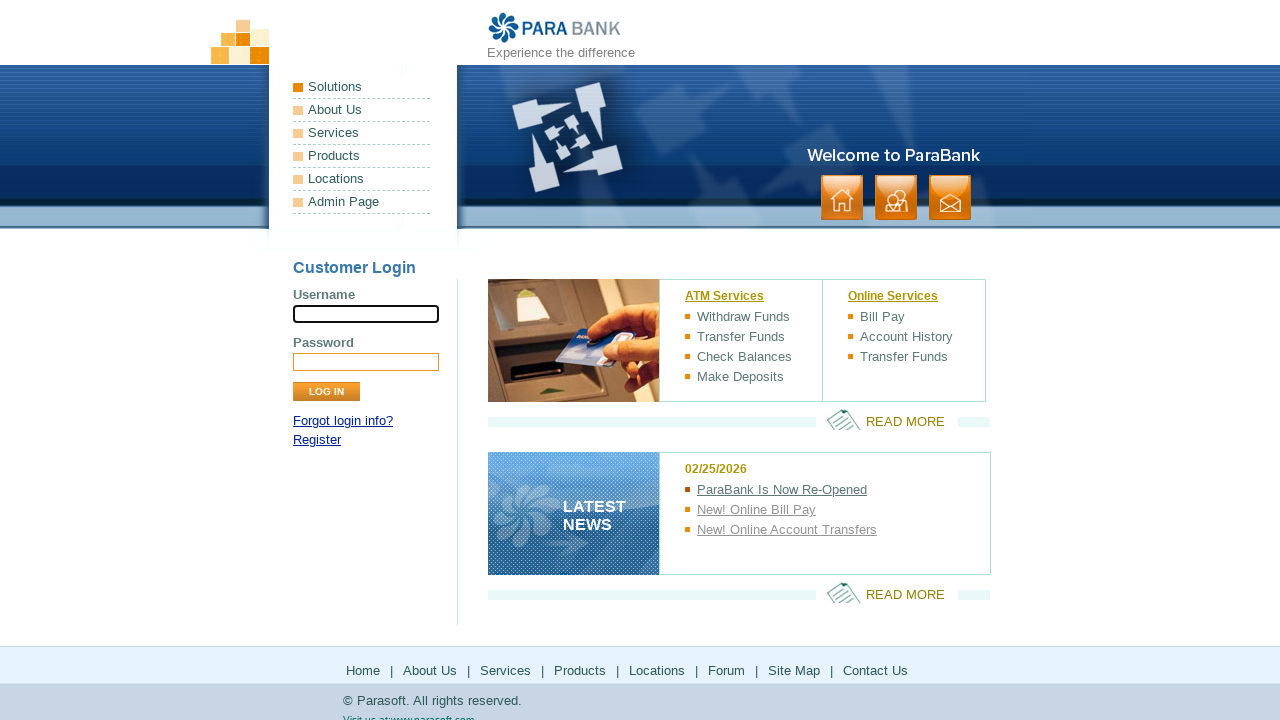

Waited for page to load after back navigation
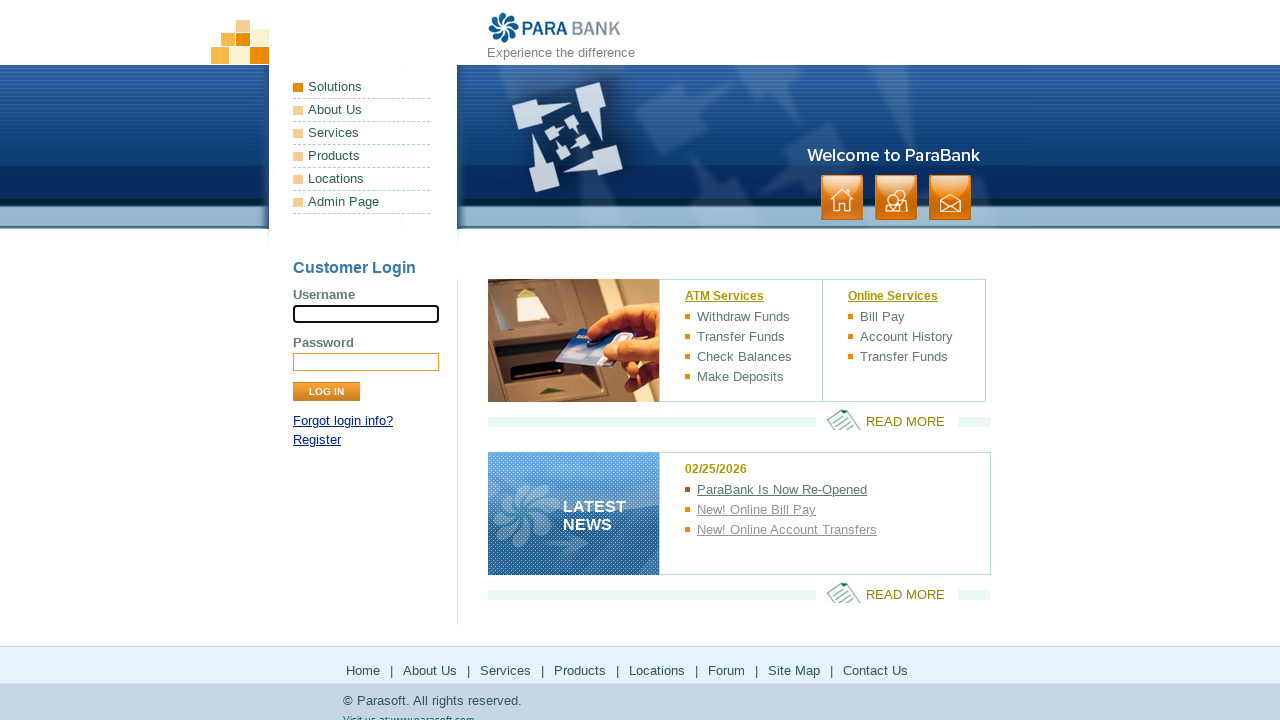

Navigated forward to next page
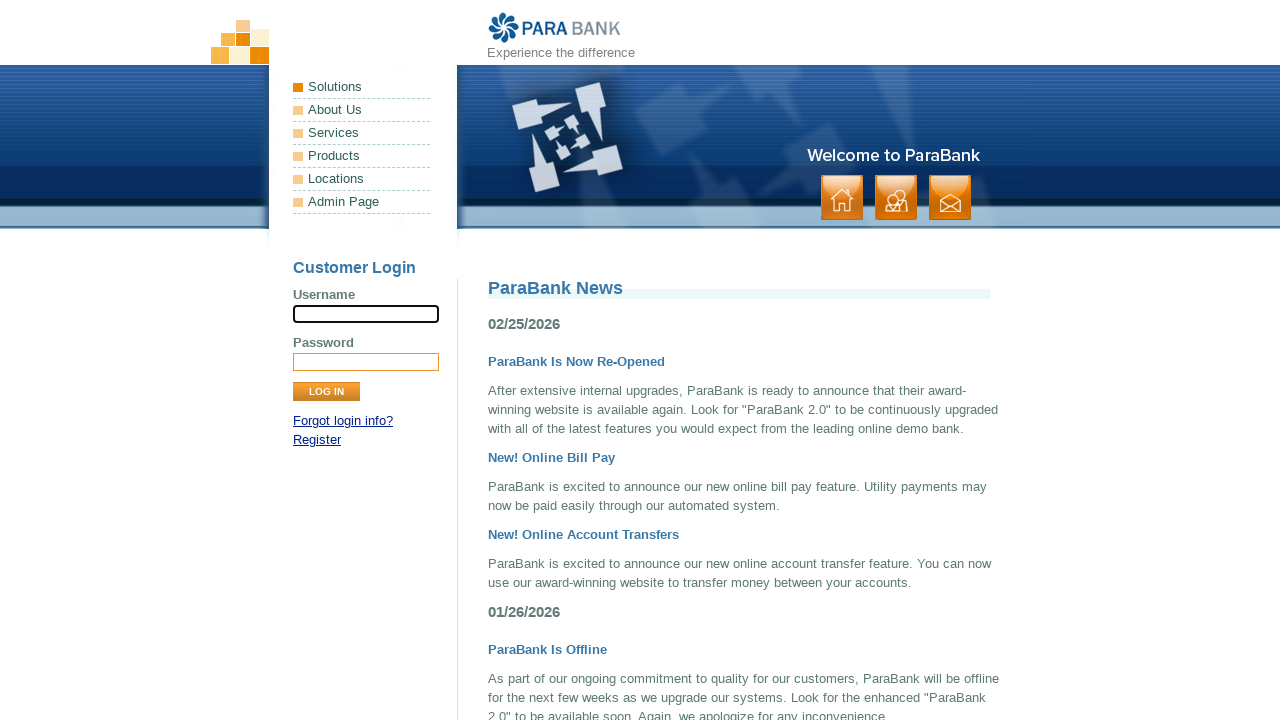

Waited for page to load after forward navigation
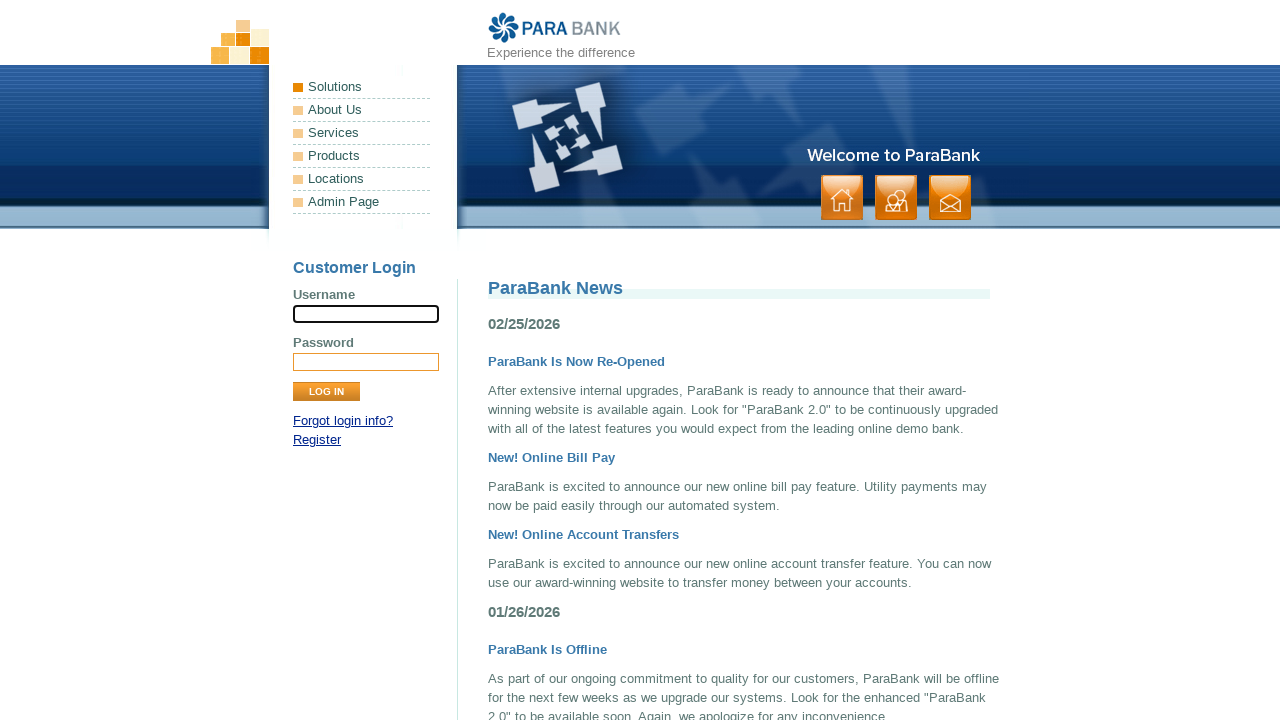

Refreshed the current page
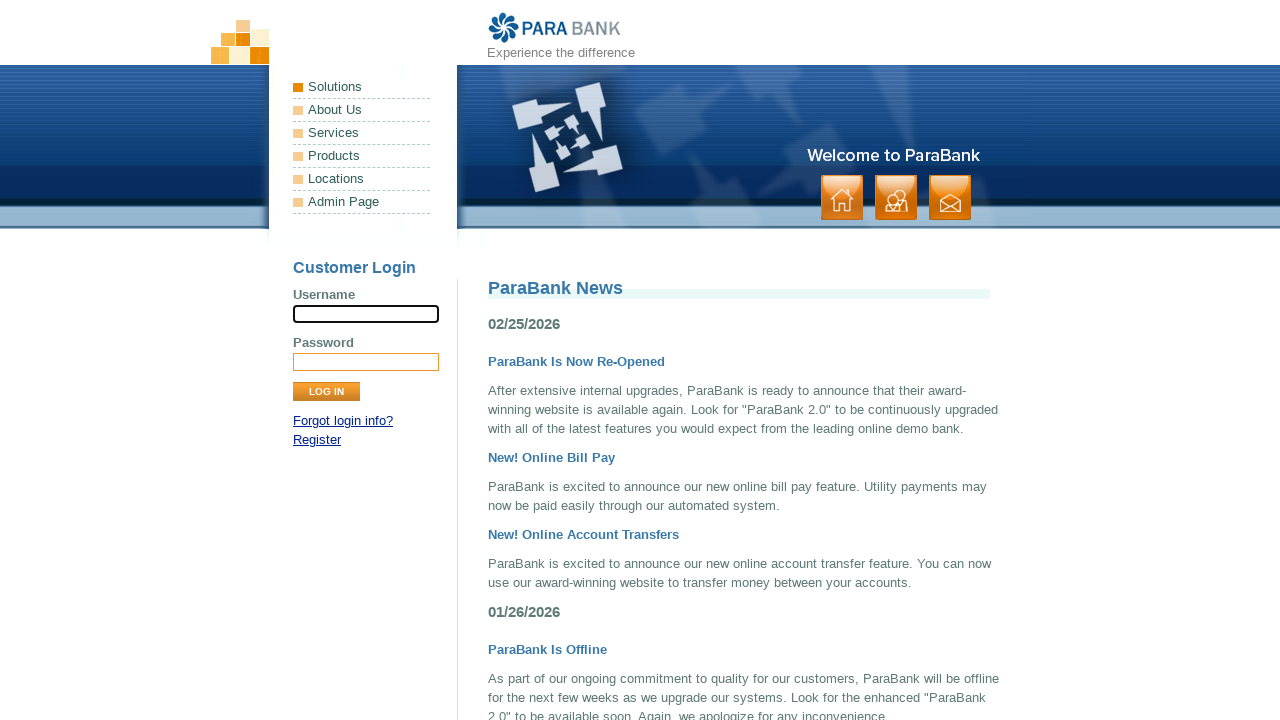

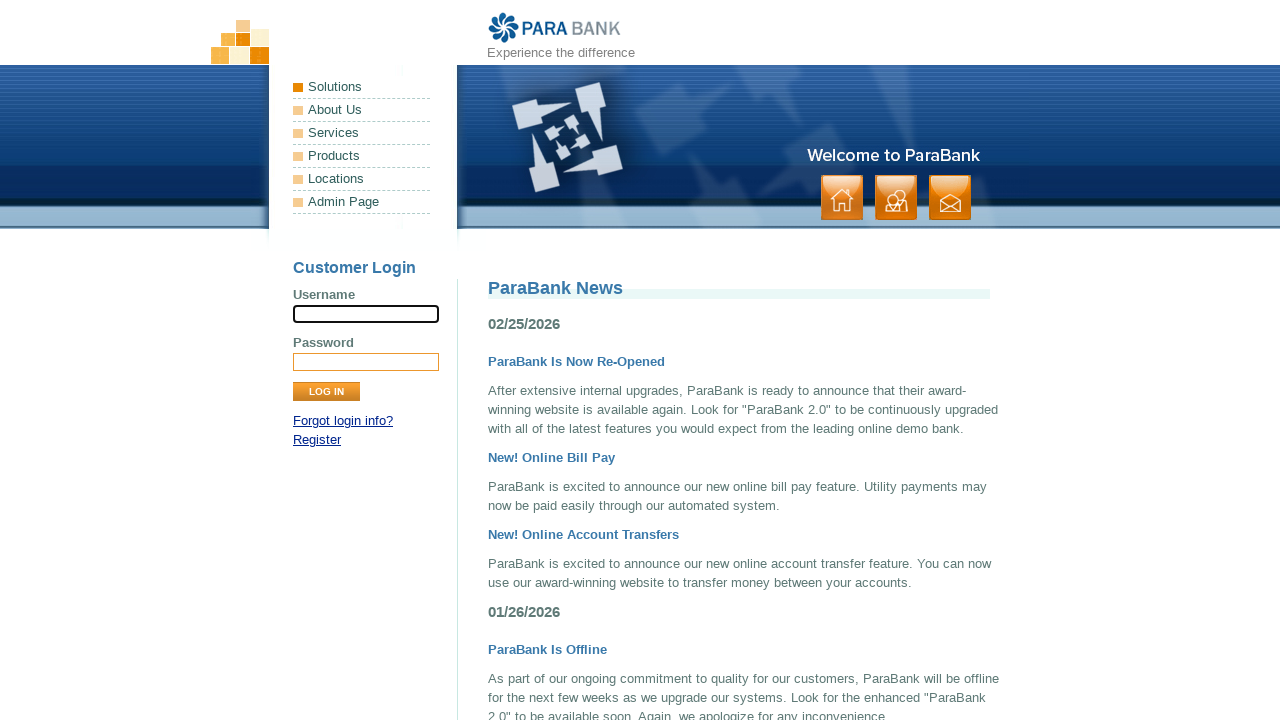